Navigates to the OrangeHRM demo login page and clicks on the "OrangeHRM, Inc" link, which opens the company website.

Starting URL: https://opensource-demo.orangehrmlive.com/web/index.php/auth/login

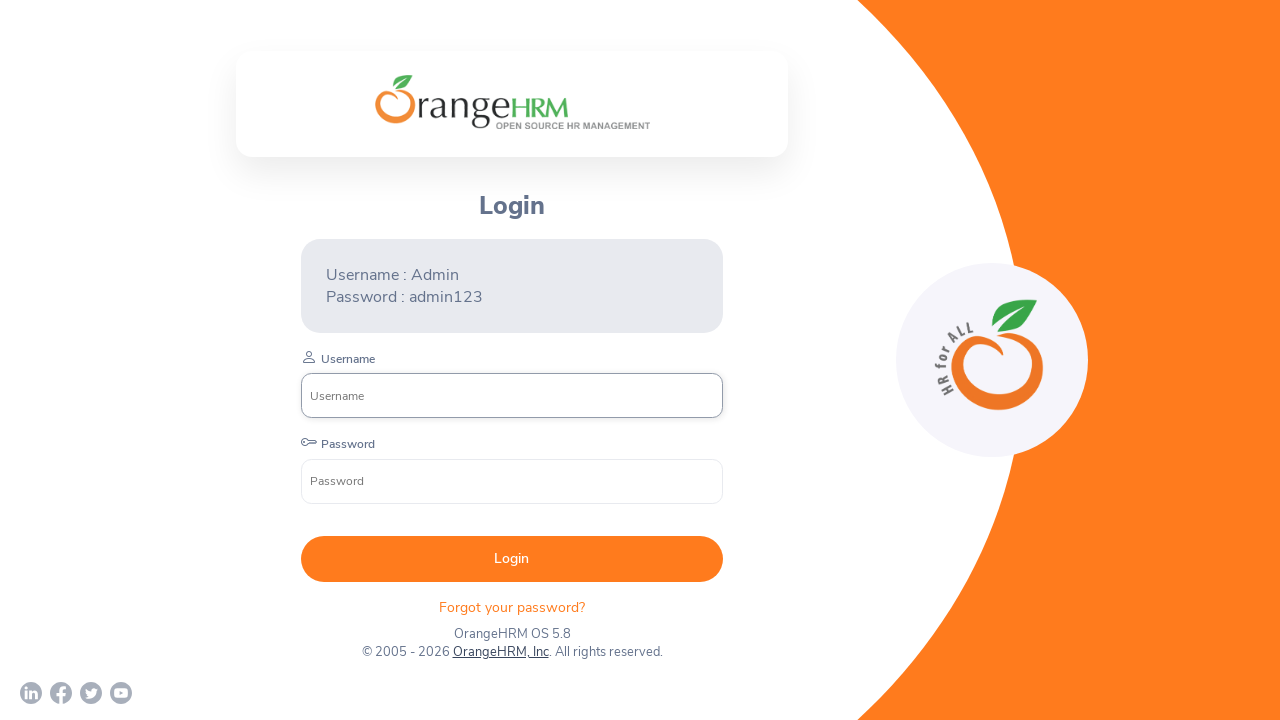

Waited for page to load (networkidle state)
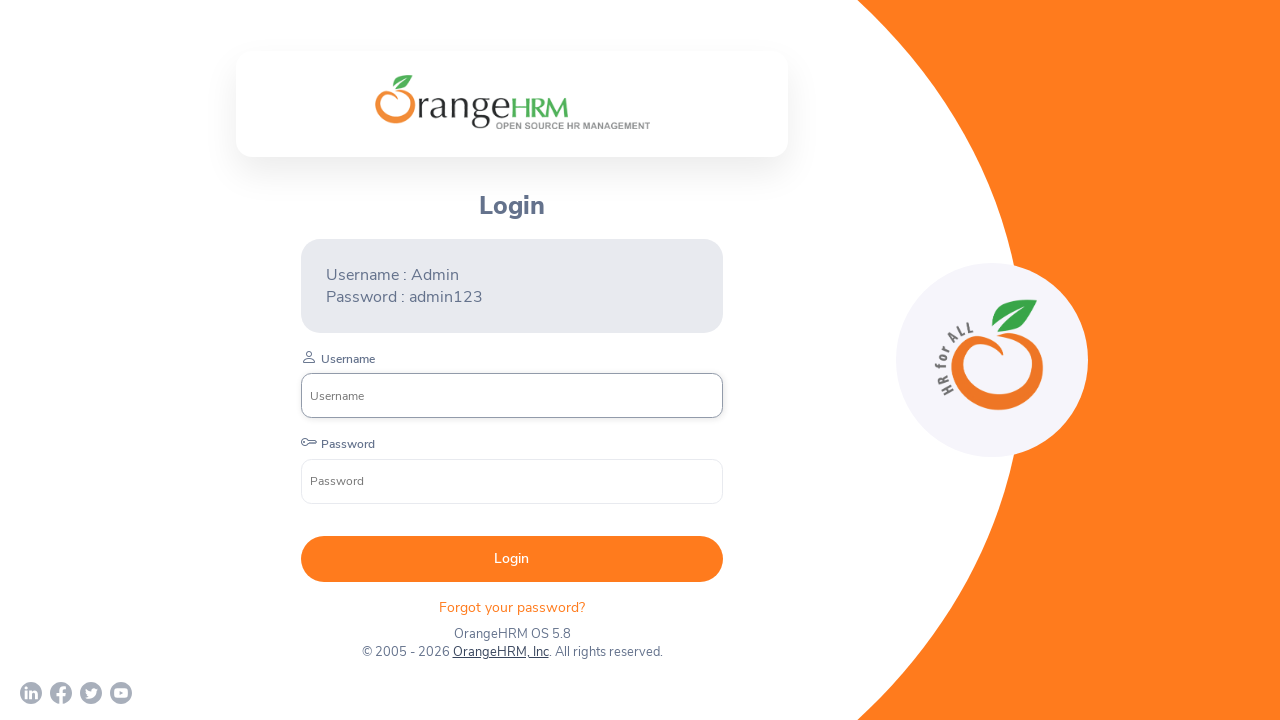

Clicked on the 'OrangeHRM, Inc' link to navigate to company website at (500, 652) on text=OrangeHRM, Inc
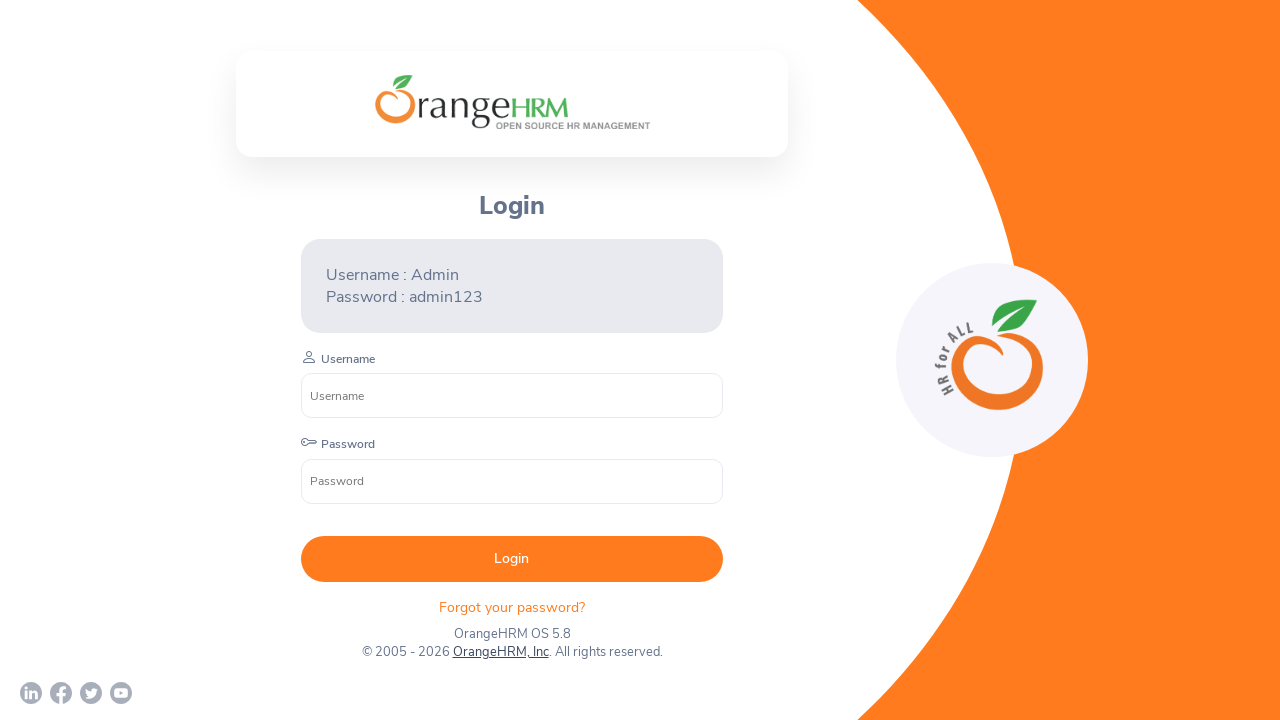

Waited for company website to load (load state)
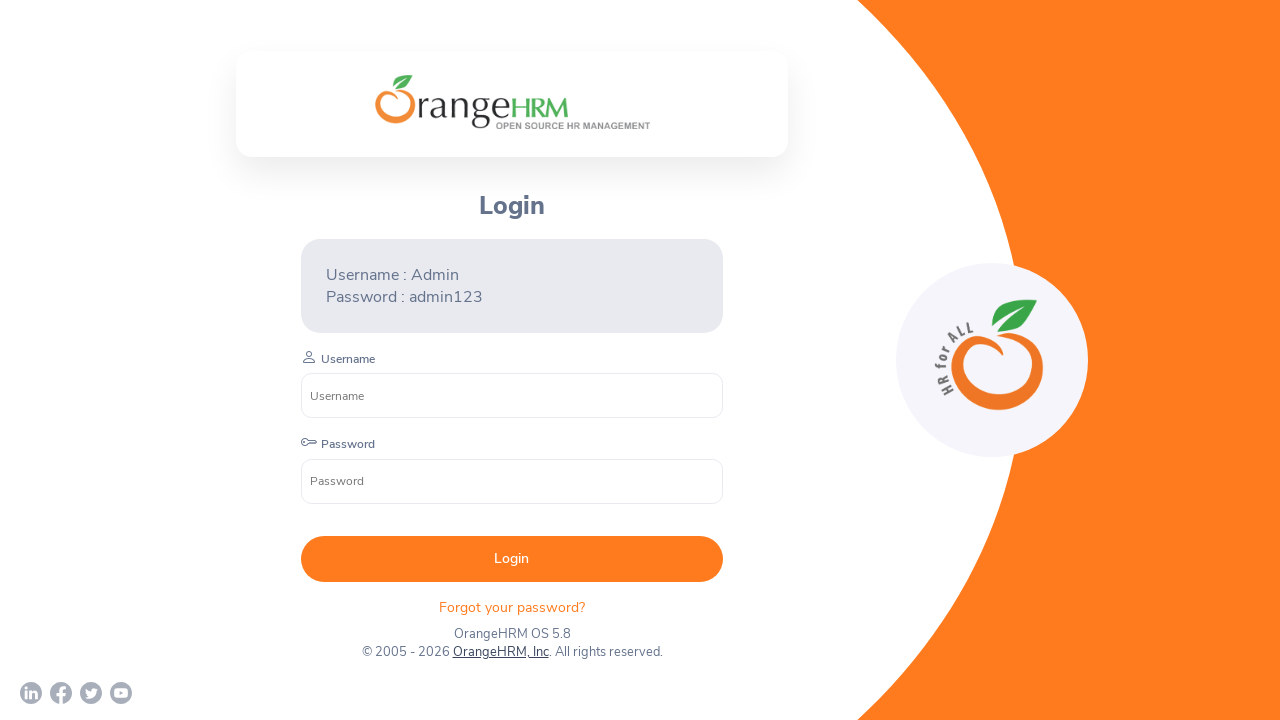

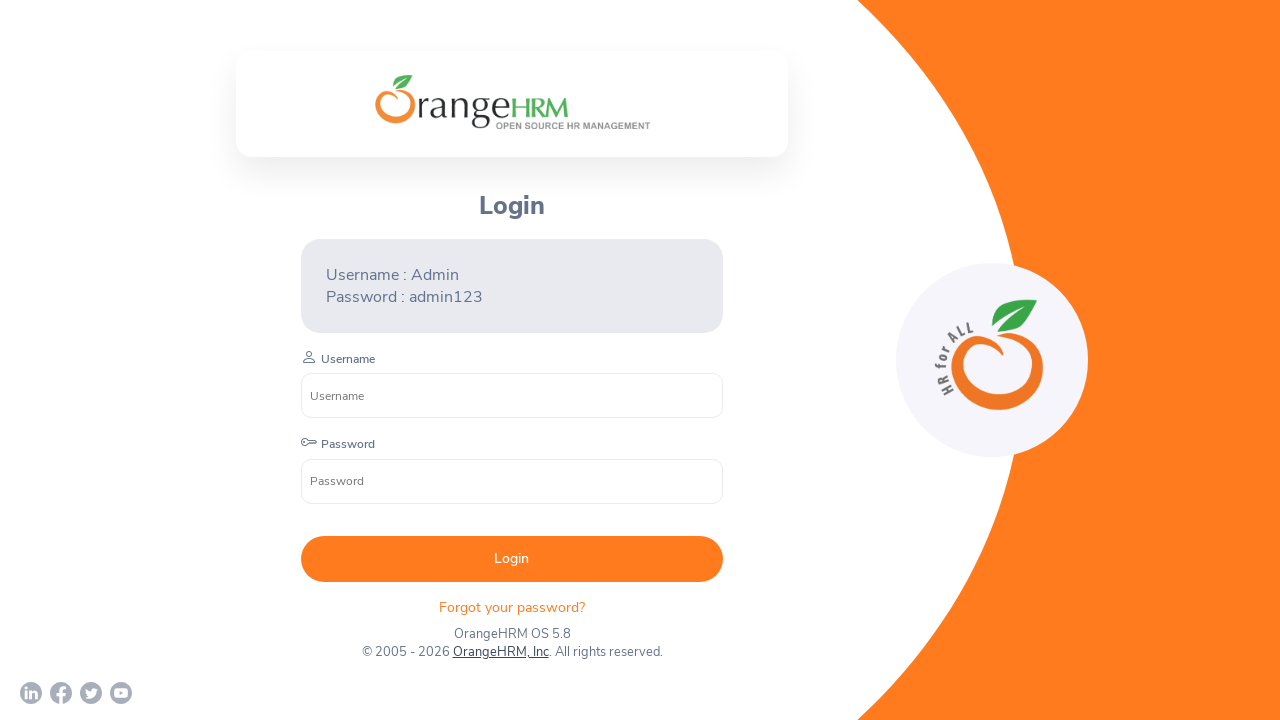